Tests lastName field validation with mixed case, special characters, numbers and trailing spaces exceeding 50 length

Starting URL: https://buggy.justtestit.org/register

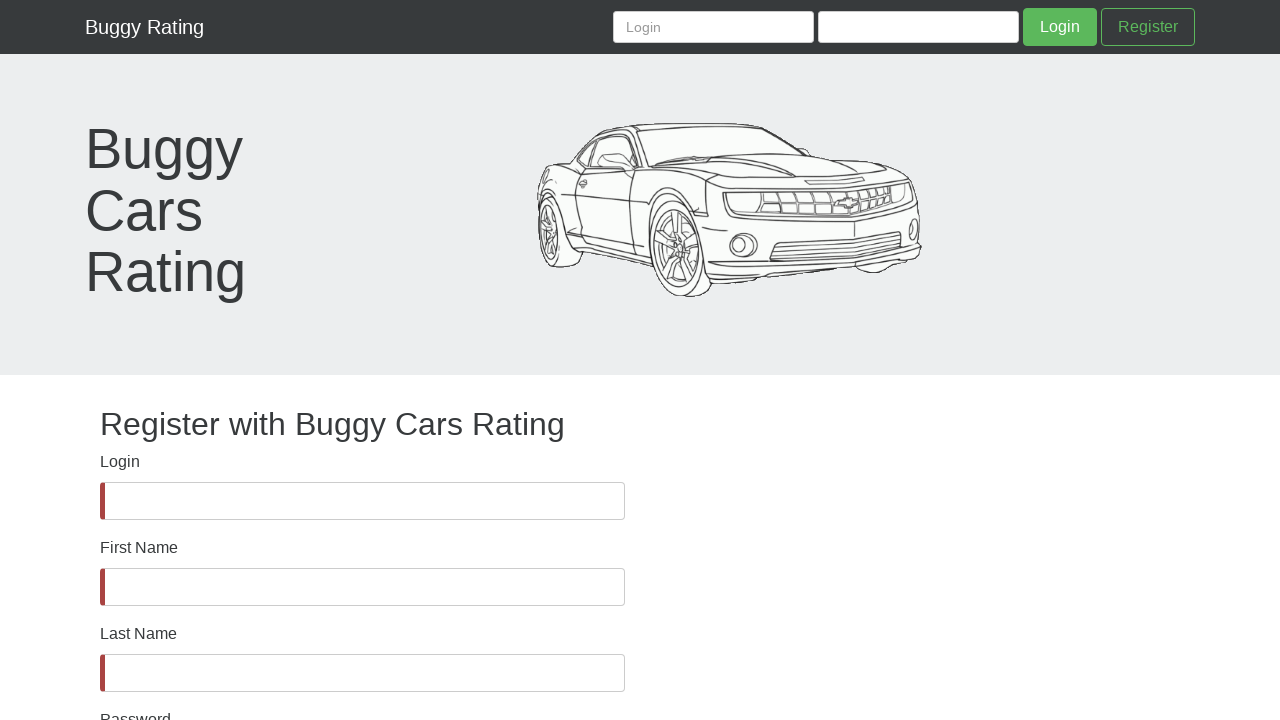

lastName field is visible
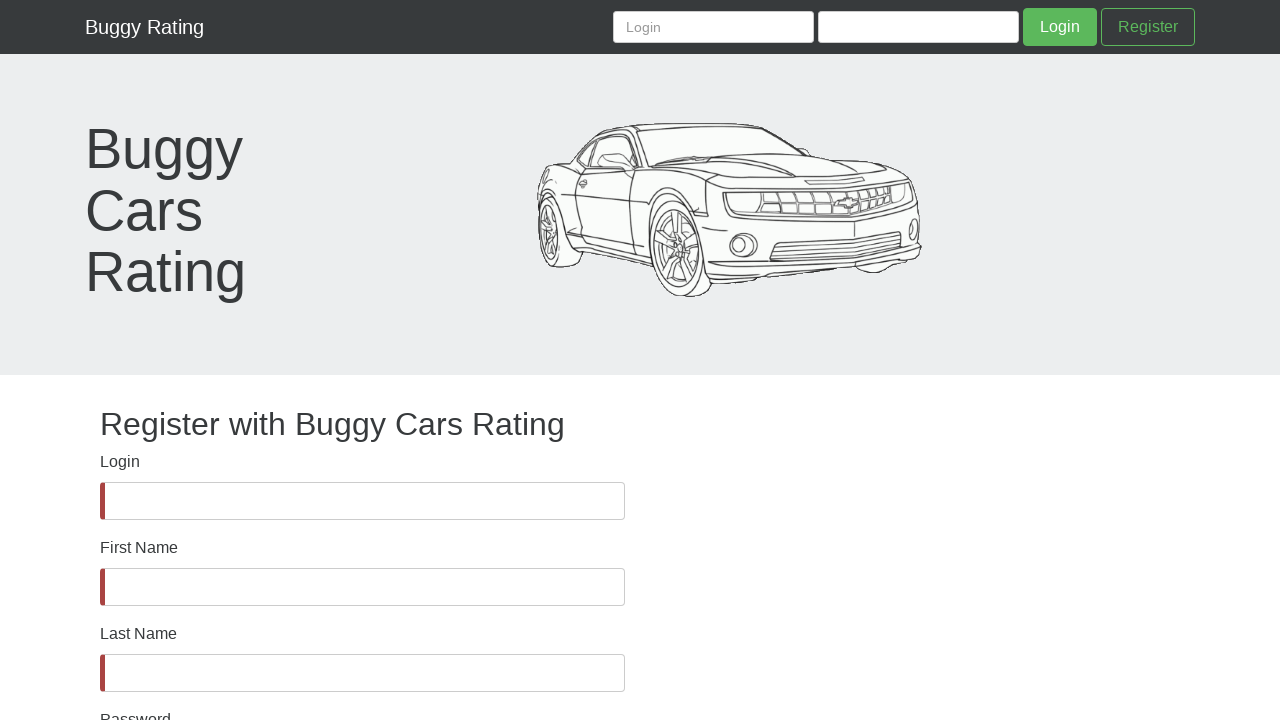

Filled lastName field with mixed case, special characters, numbers and trailing spaces exceeding 50 characters on #lastName
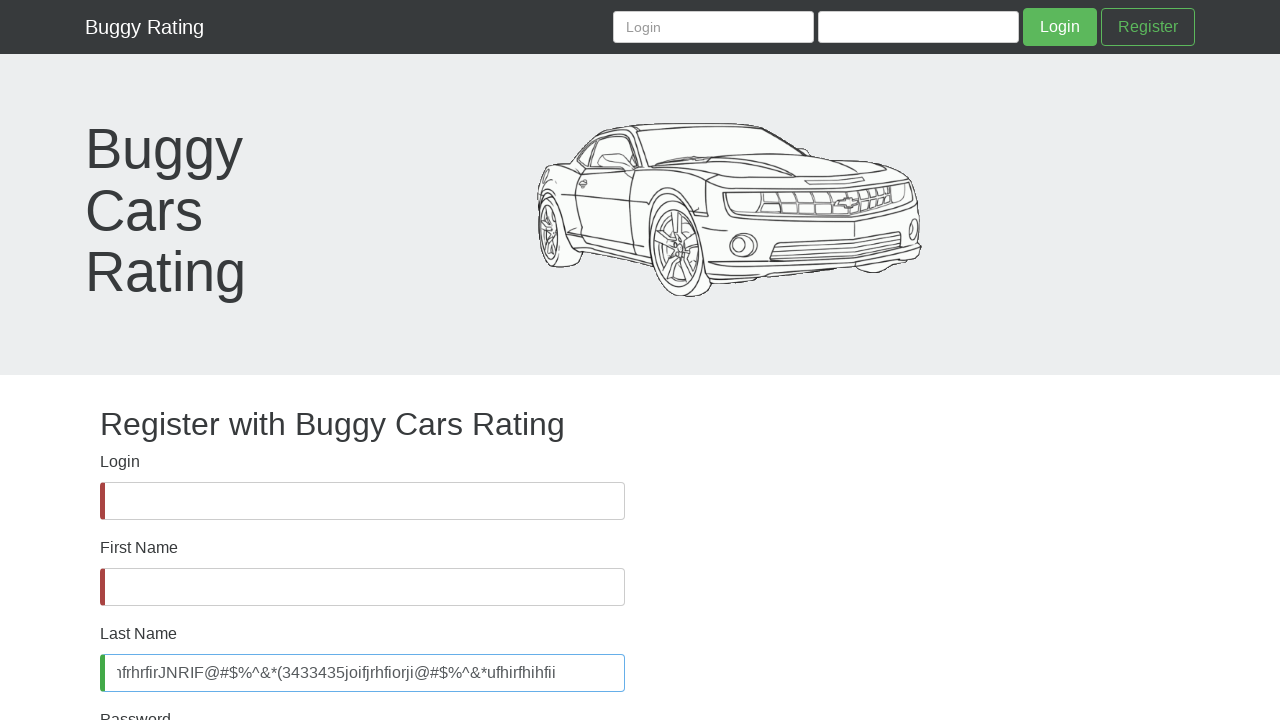

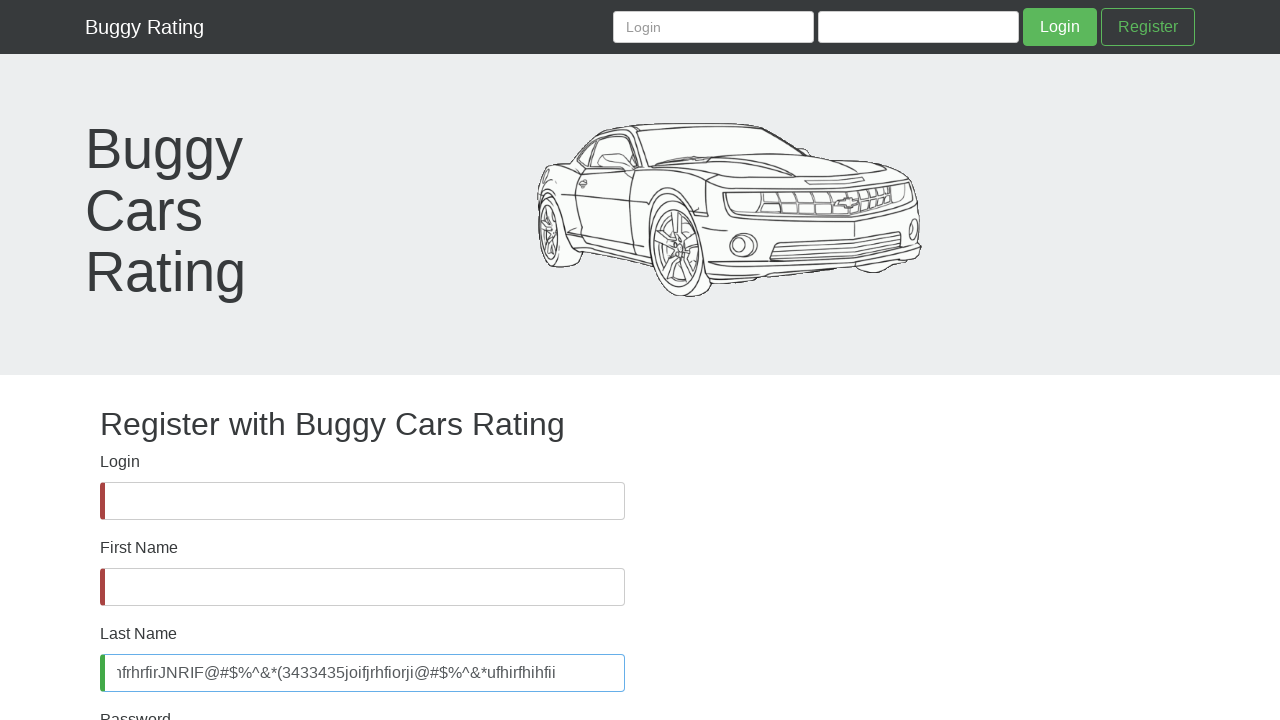